Tests list box functionality by selecting the first three items from a source list and clicking the add button to move them to a destination list

Starting URL: https://testing.qaautomationlabs.com/list-box.php

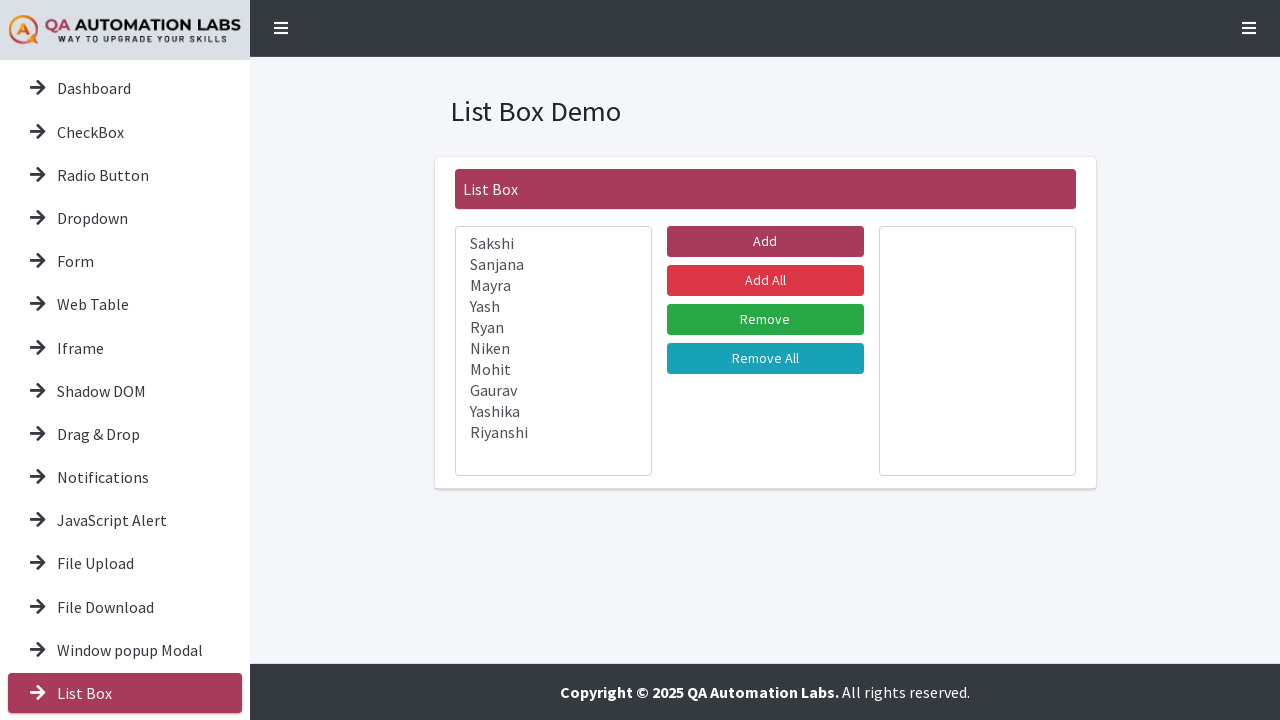

Selected first item from source list at (553, 244) on xpath=//select[@id='list1']/option[1]
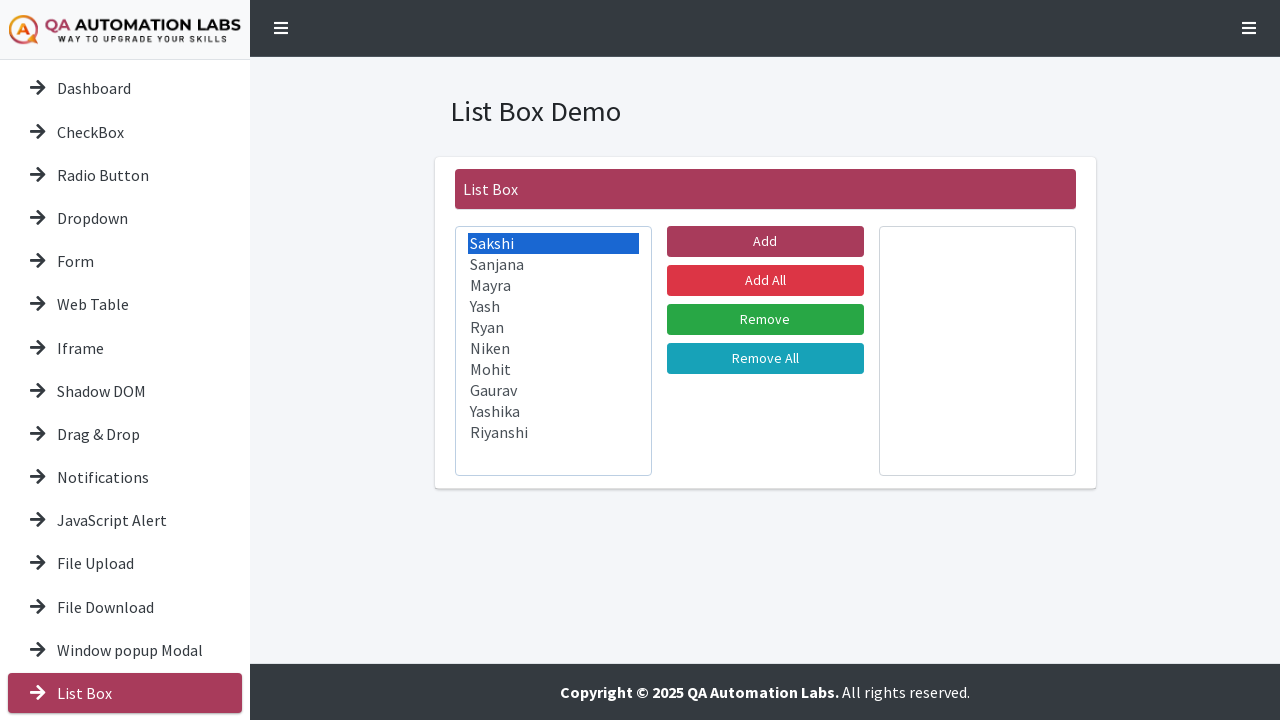

Selected second item from source list at (553, 265) on xpath=//select[@id='list1']/option[2]
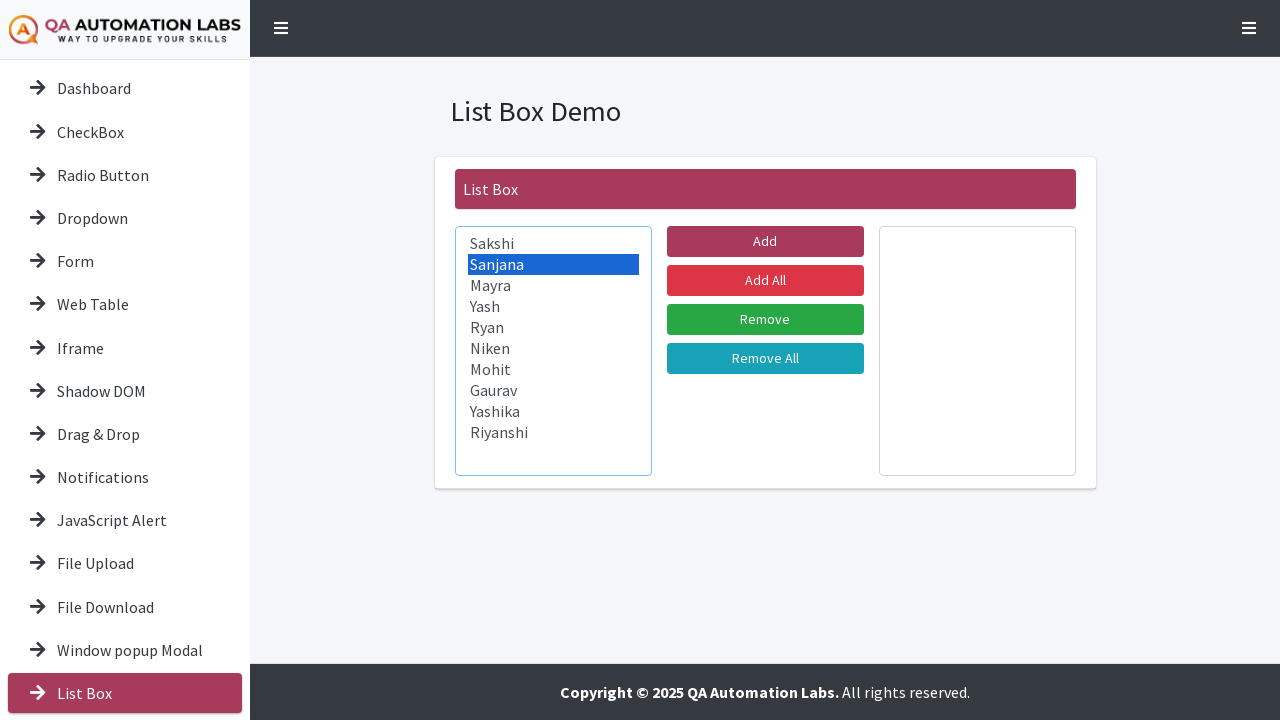

Selected third item from source list at (553, 286) on xpath=//select[@id='list1']/option[3]
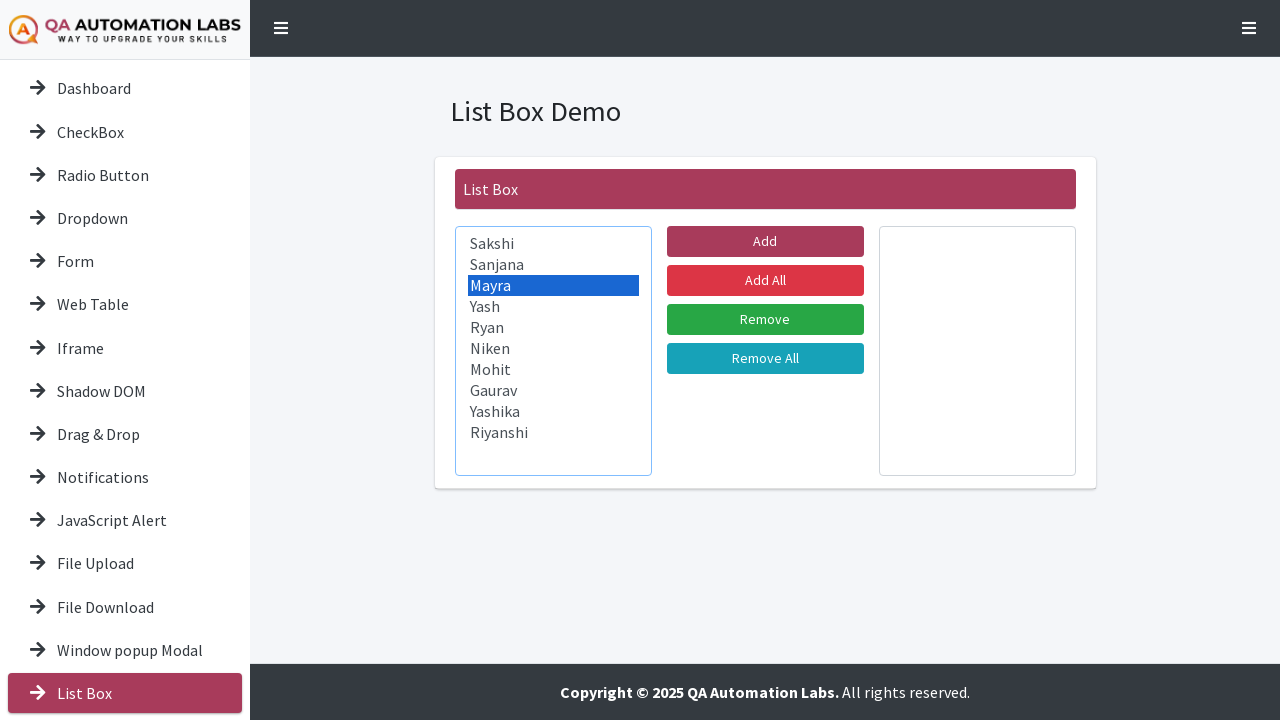

Clicked add button to move selected items to destination list at (765, 242) on button#add
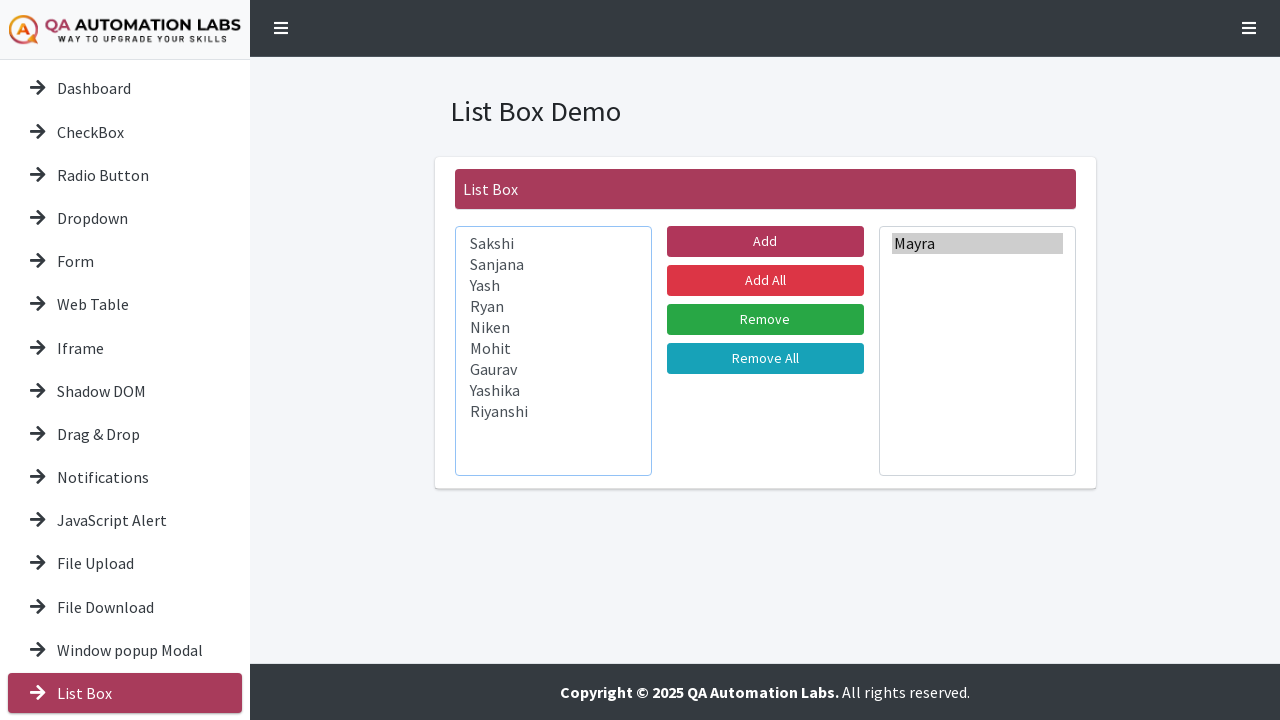

Items appeared in destination list
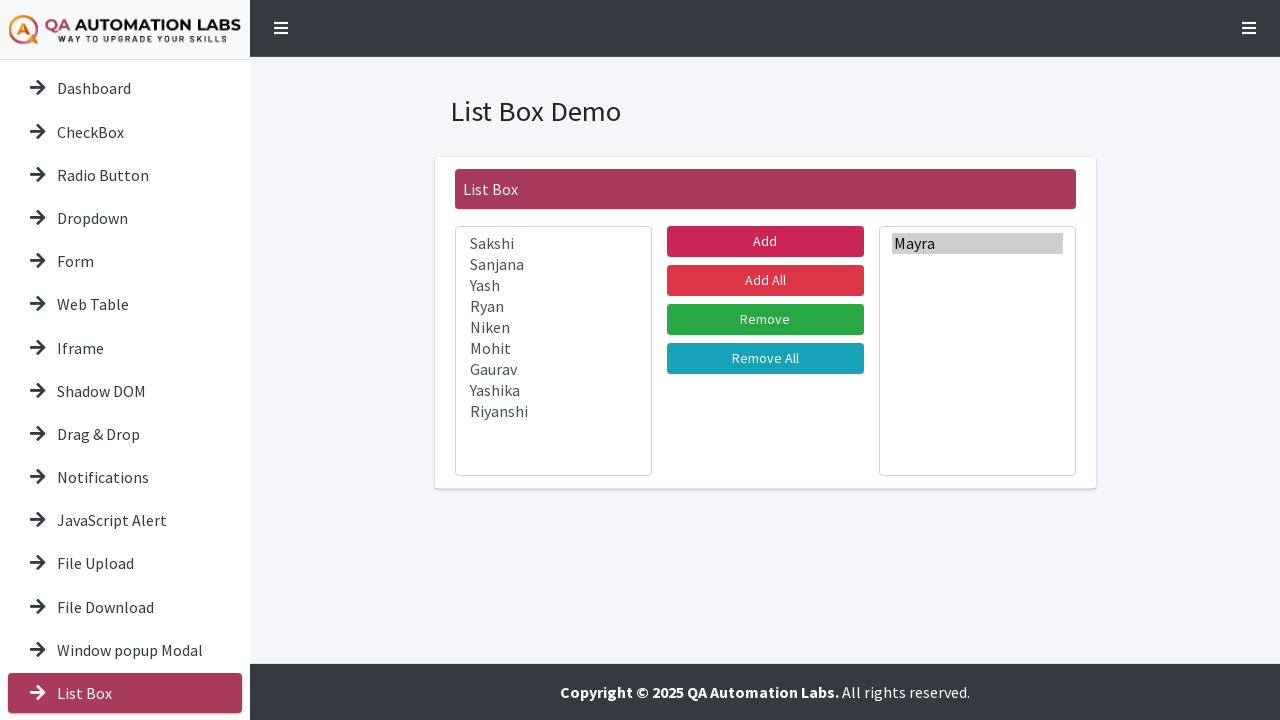

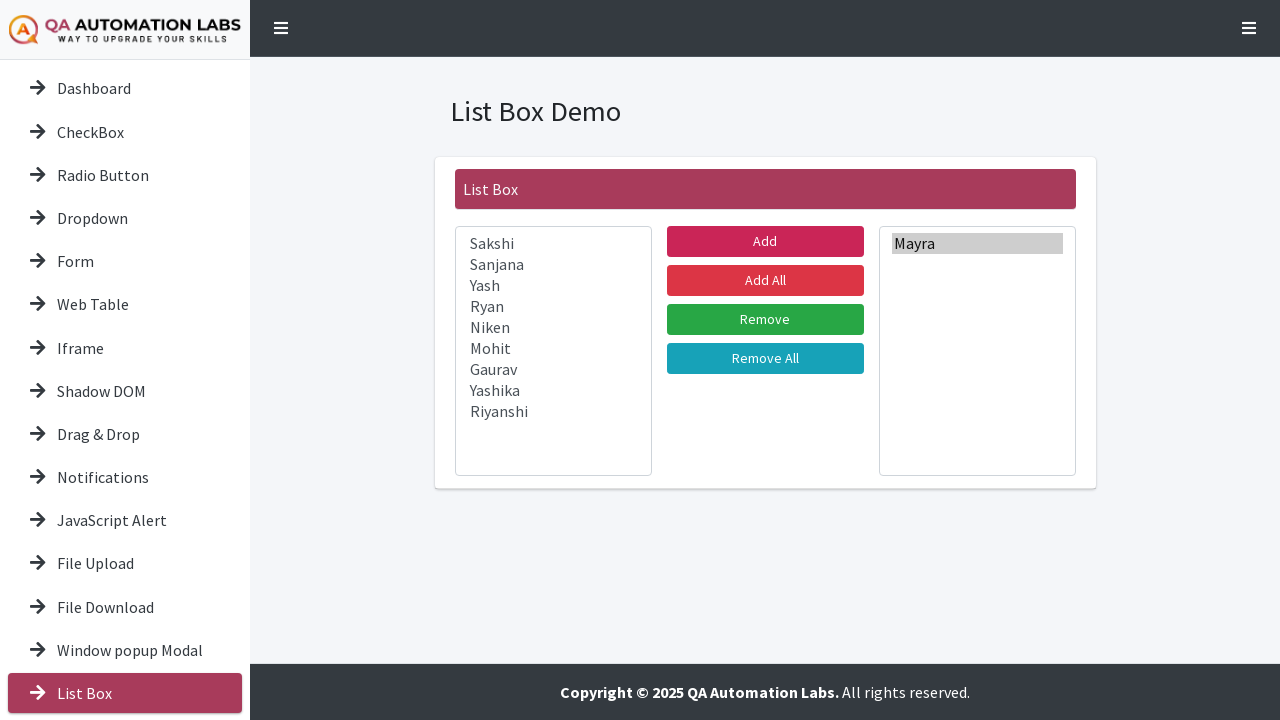